Tests alert handling functionality by triggering JavaScript alerts and confirms, accepting and dismissing them

Starting URL: https://rahulshettyacademy.com/AutomationPractice/

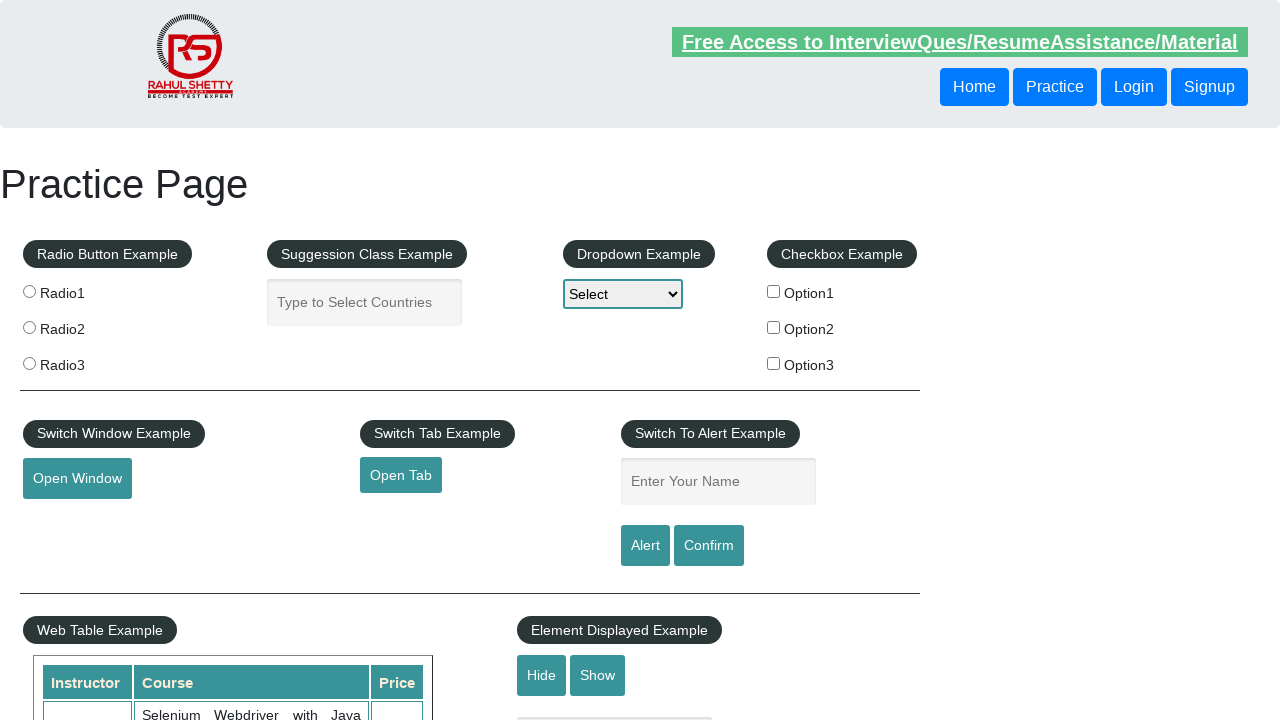

Filled name field with 'NewYork' on #name
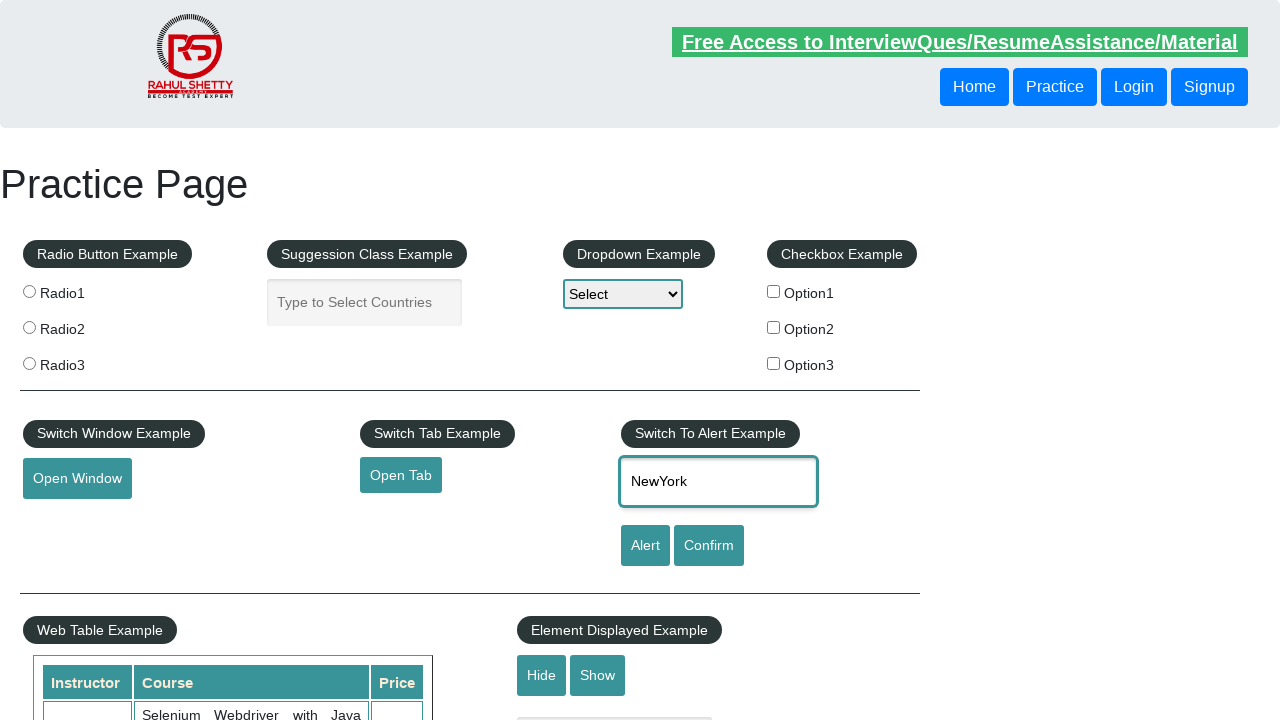

Clicked alert button to trigger JavaScript alert at (645, 546) on xpath=//input[@id='alertbtn']
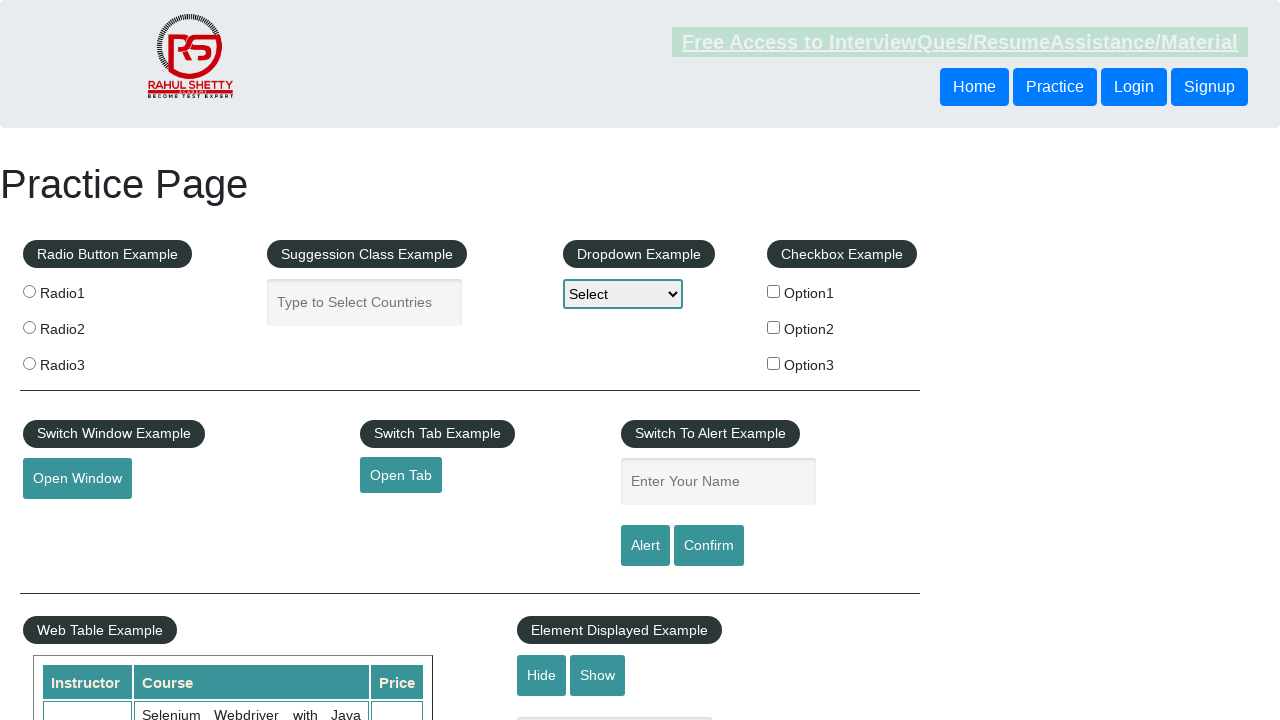

Set up dialog handler to accept alerts
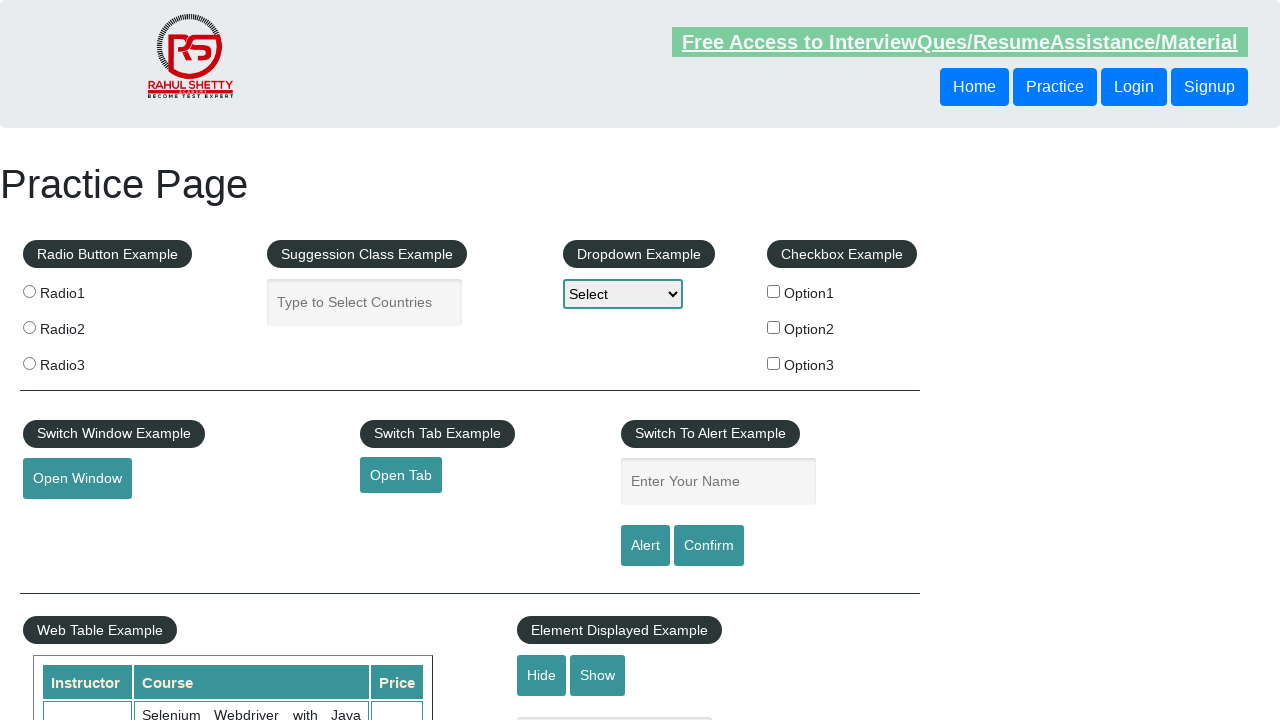

Filled name field with 'NewJersey' on #name
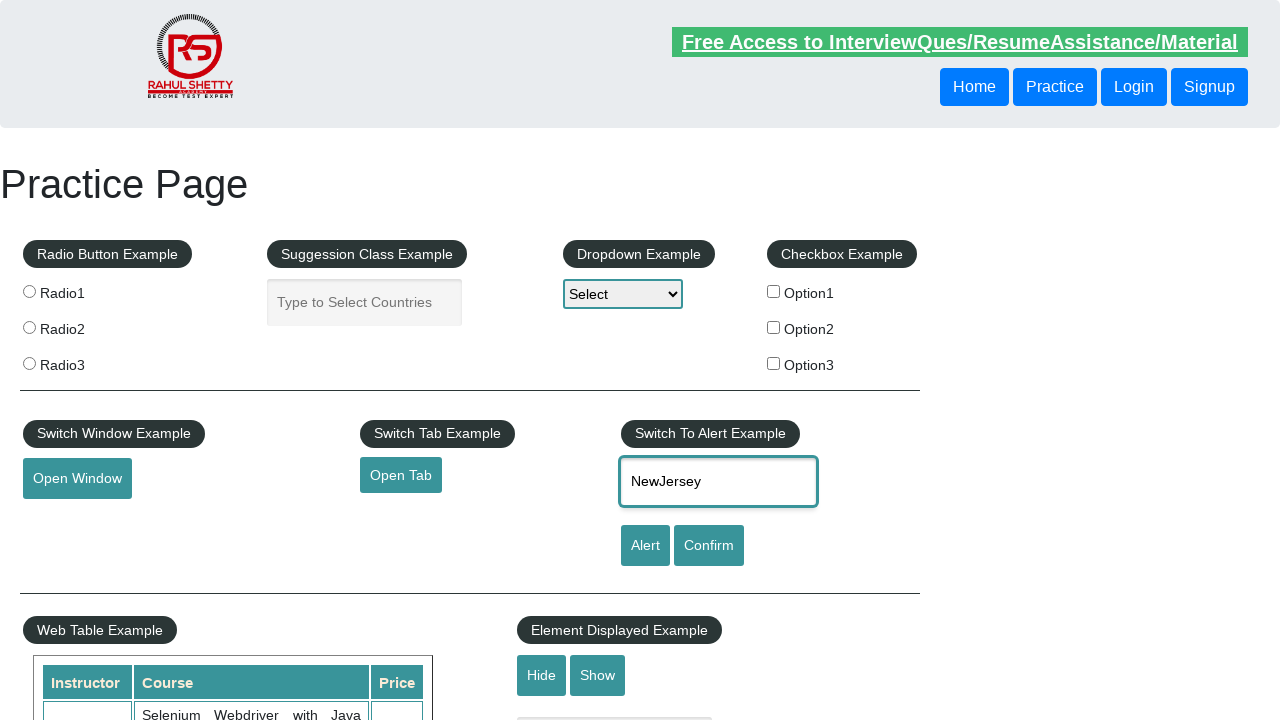

Clicked confirm button to trigger confirm dialog at (709, 546) on [value='Confirm']
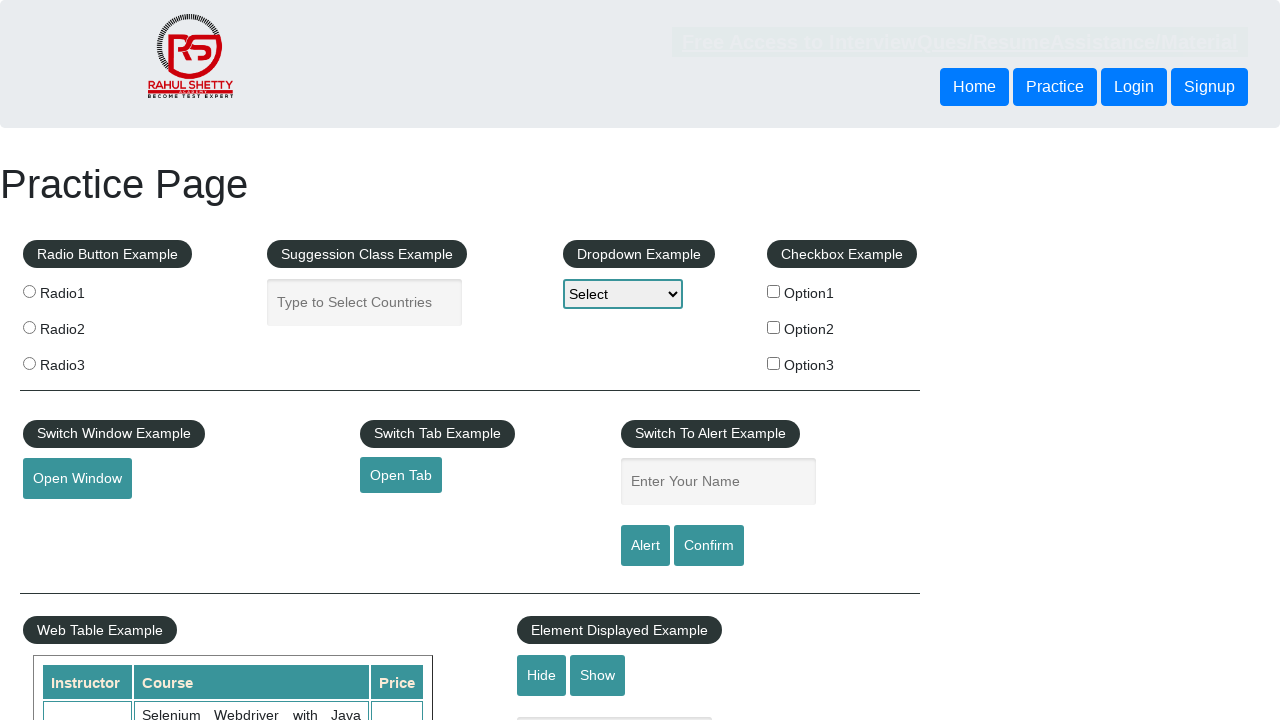

Set up dialog handler to dismiss confirm dialogs
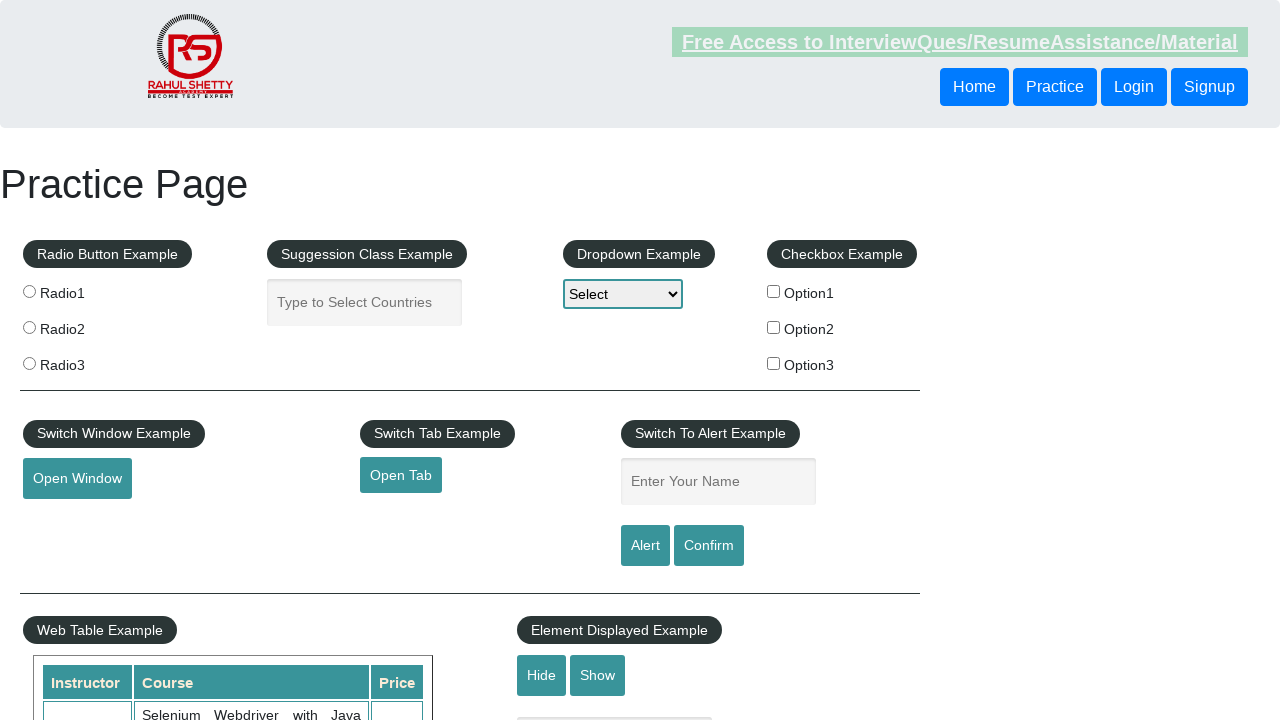

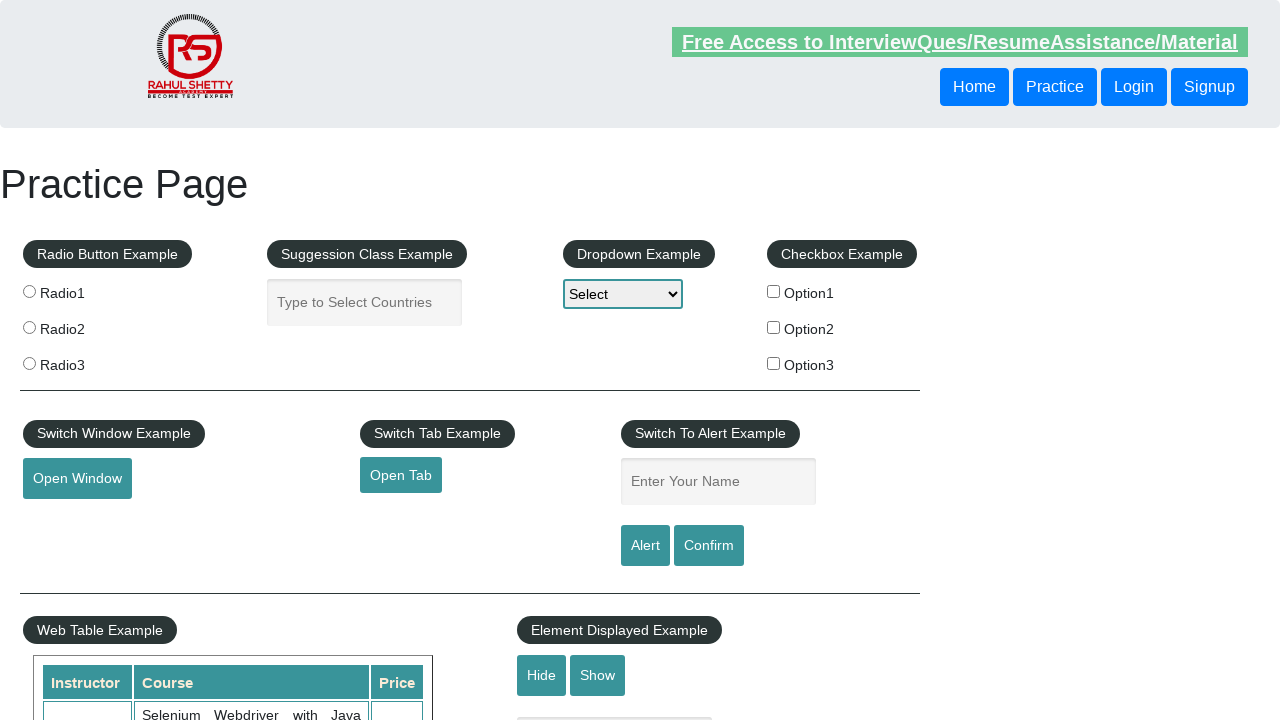